Tests drag and drop functionality on jQuery UI demo page by dragging an element and dropping it onto a target

Starting URL: https://jqueryui.com/droppable/

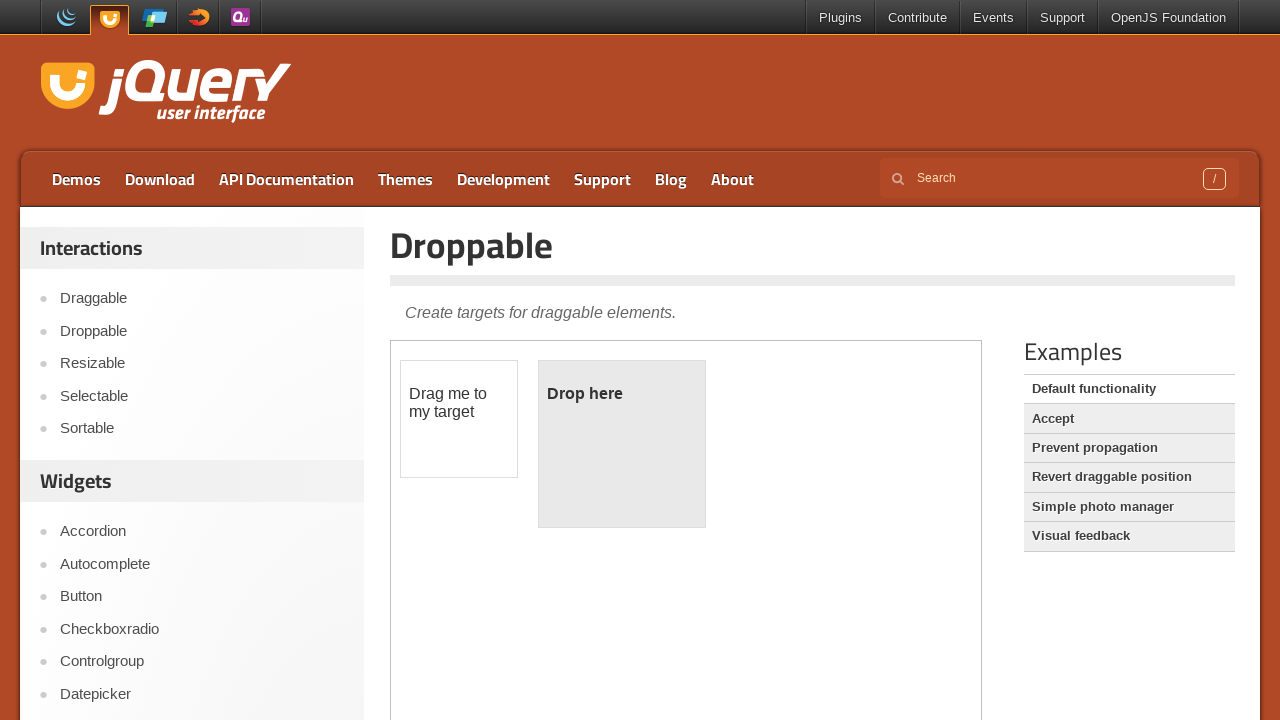

Located the demo iframe
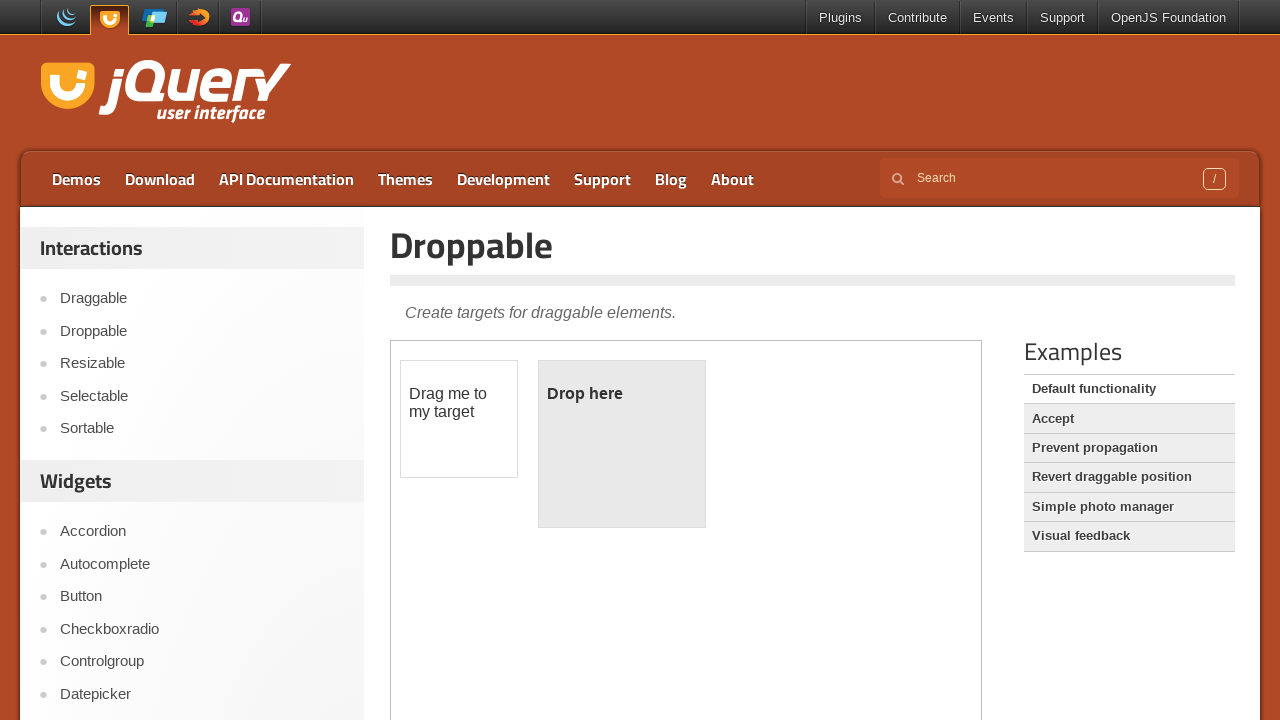

Located the draggable element
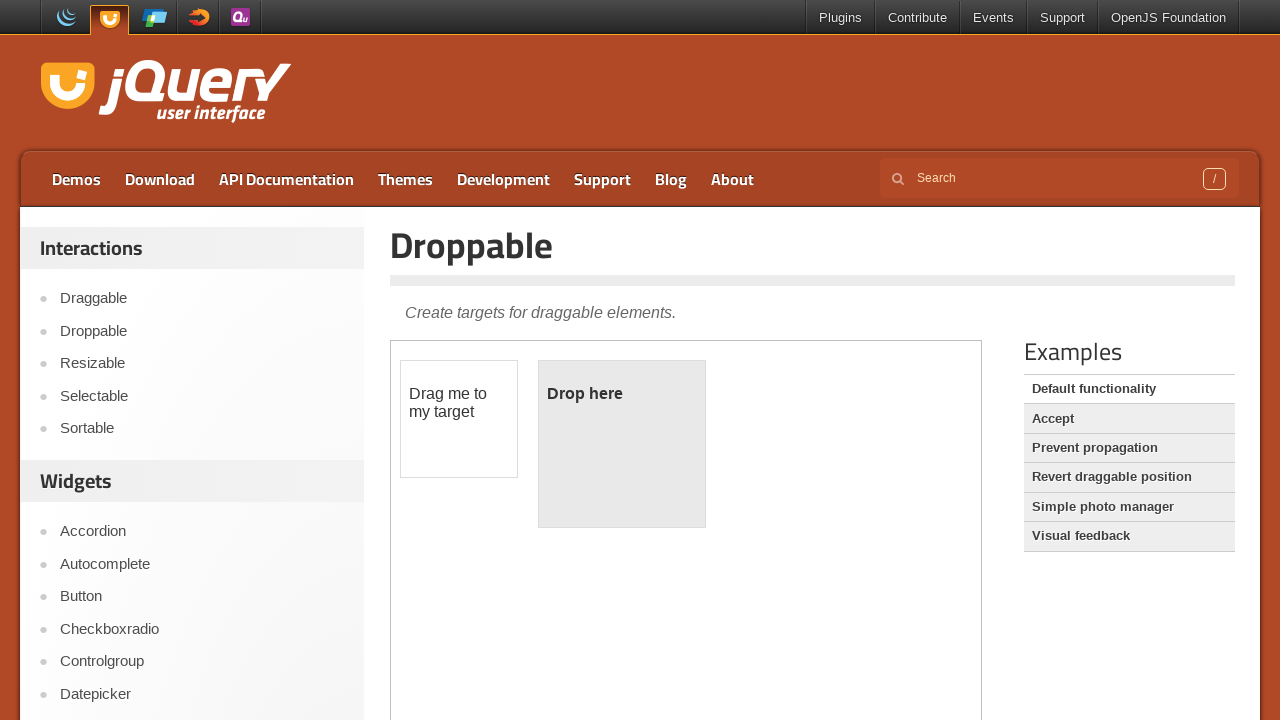

Located the droppable target element
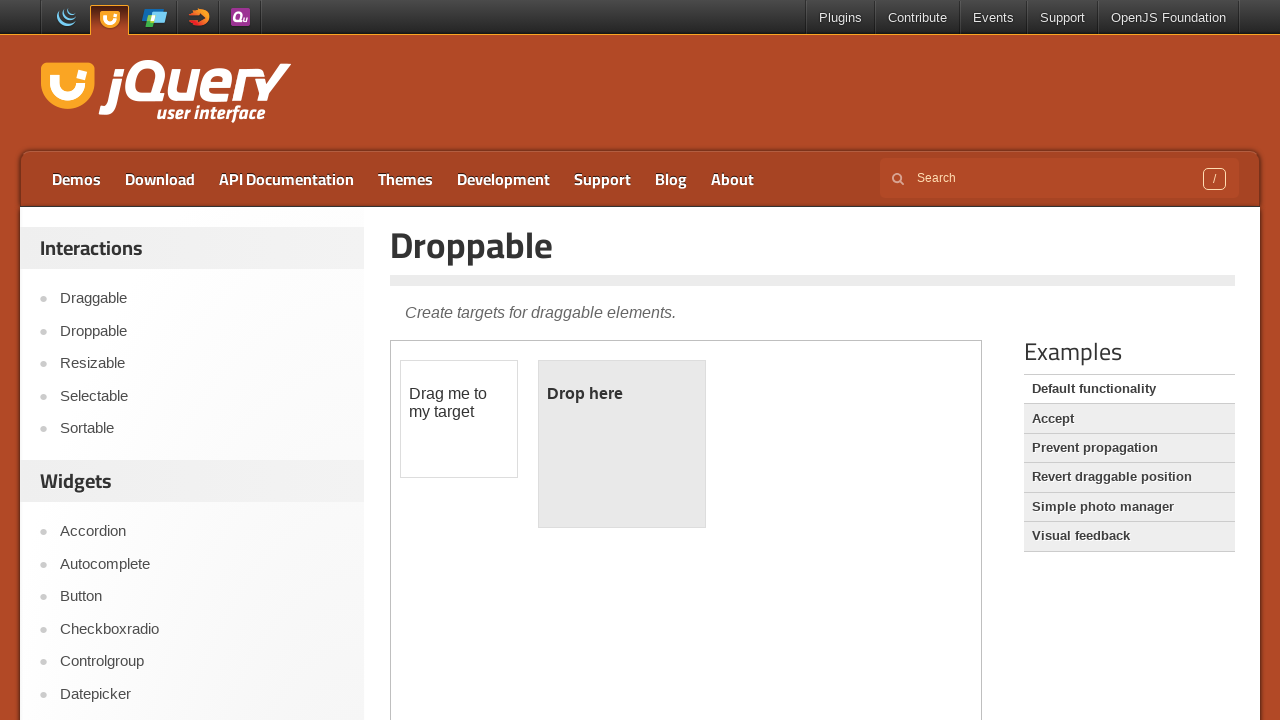

Dragged and dropped the element onto the target at (622, 444)
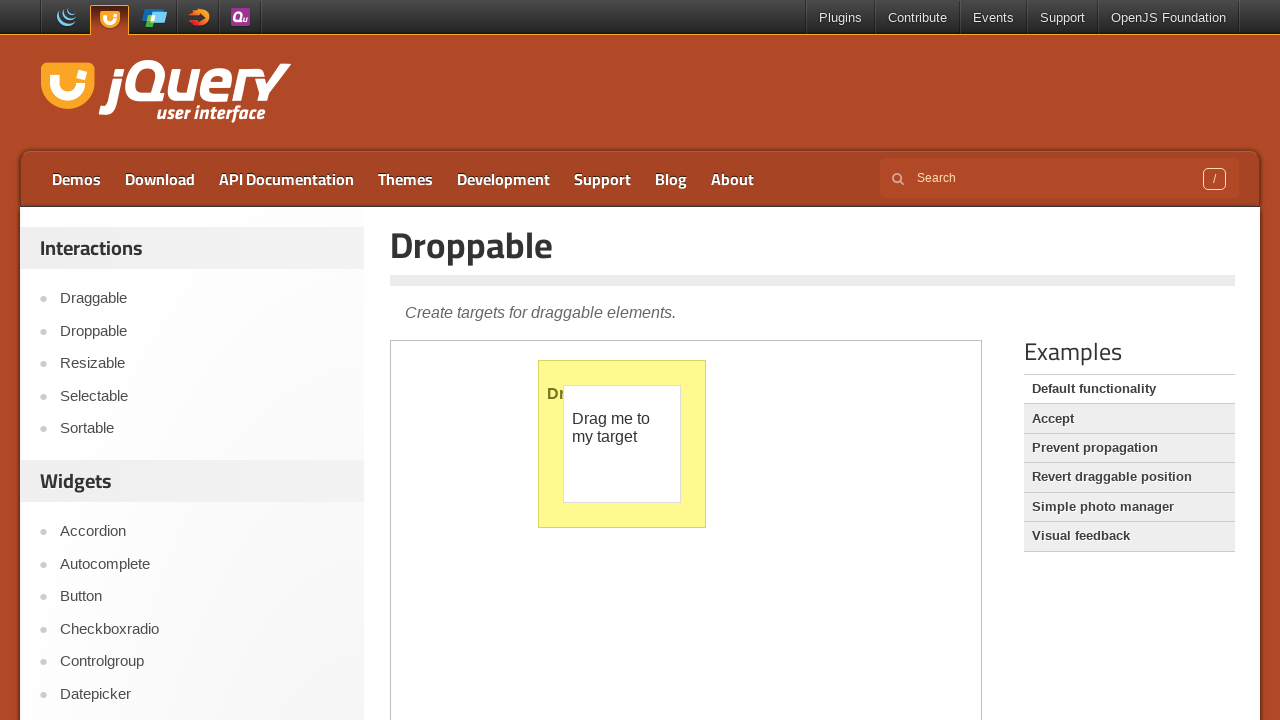

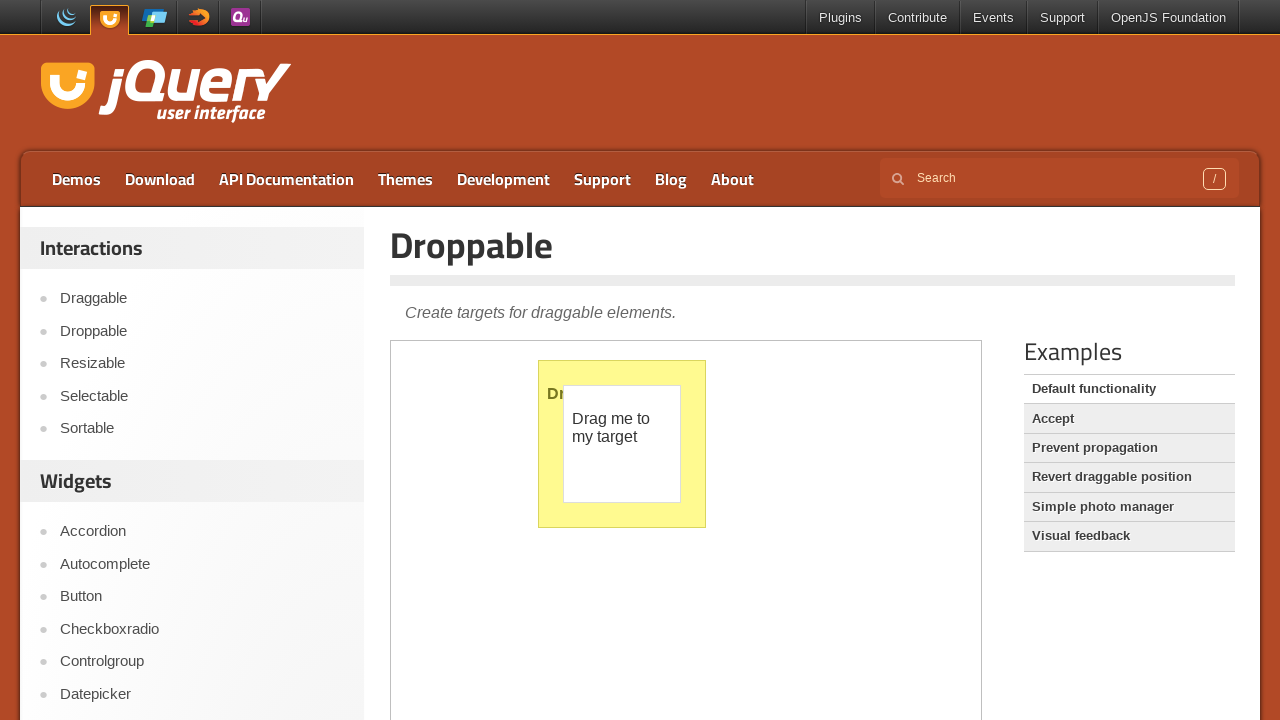